Solves a mathematical challenge by extracting a value from an element attribute, calculating a result, and submitting a form with checkbox and radio button selections

Starting URL: http://suninjuly.github.io/get_attribute.html

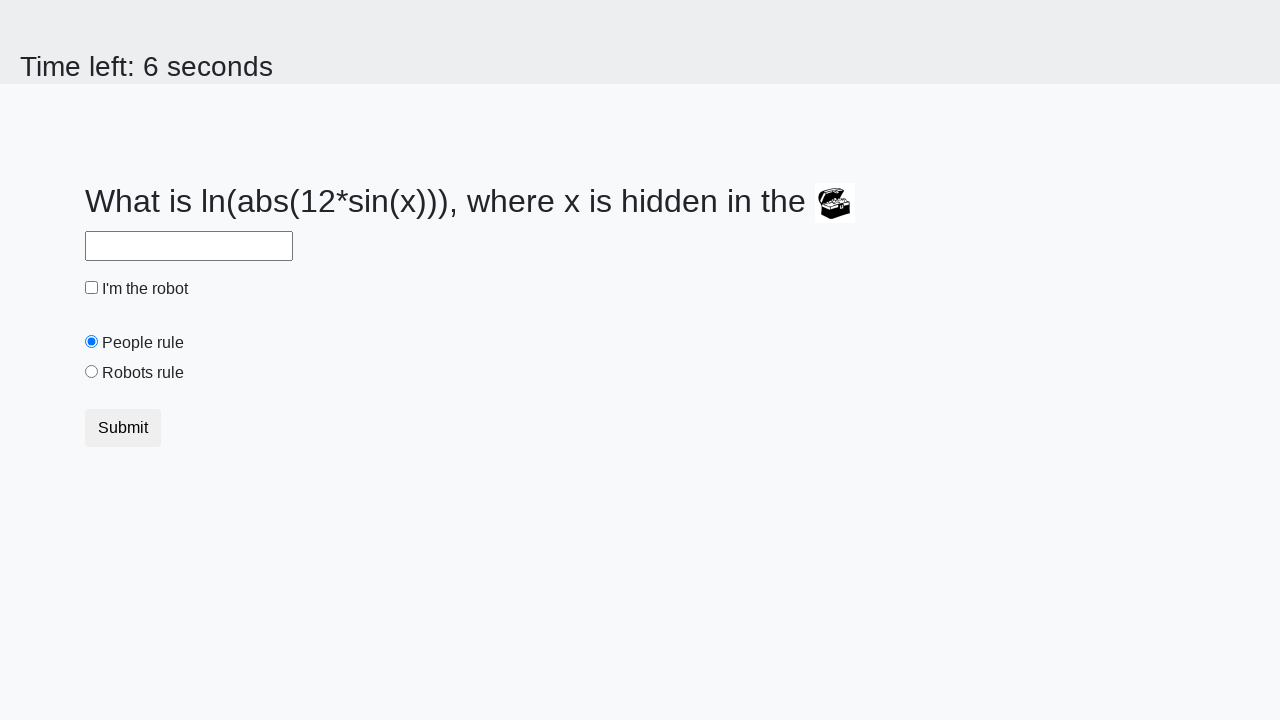

Extracted valuex attribute from treasure element
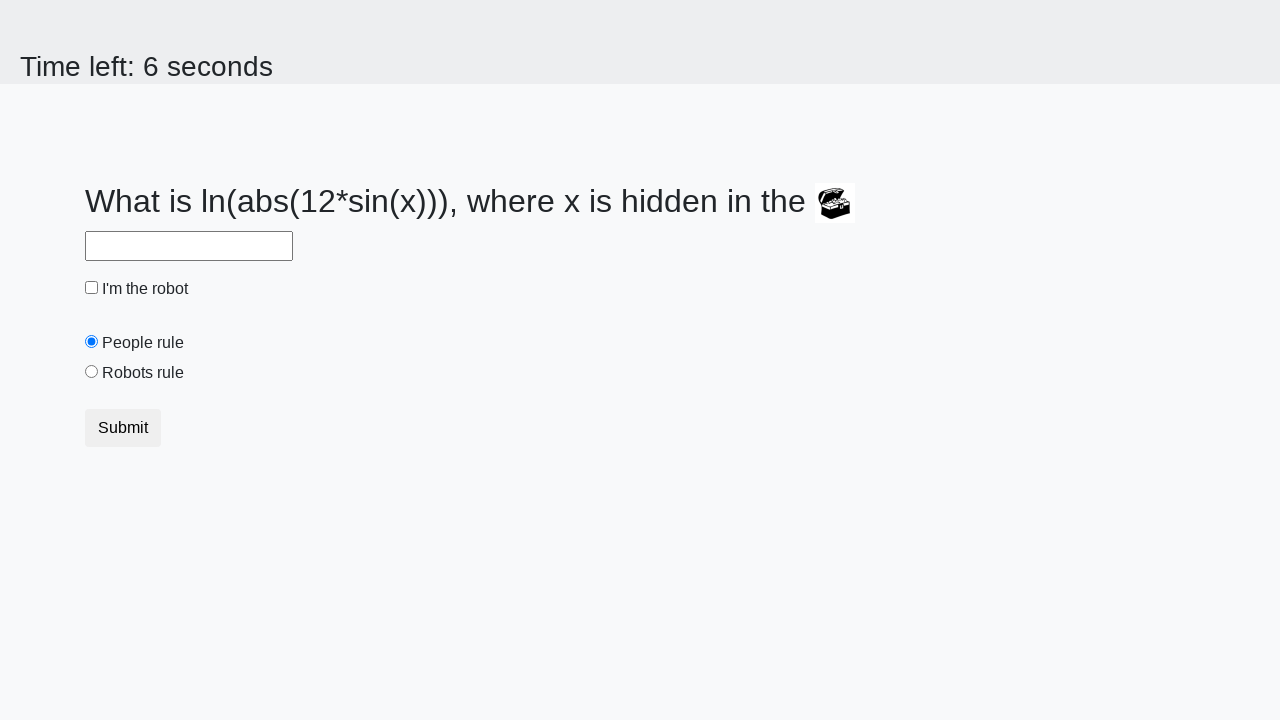

Calculated mathematical answer using log and sin functions
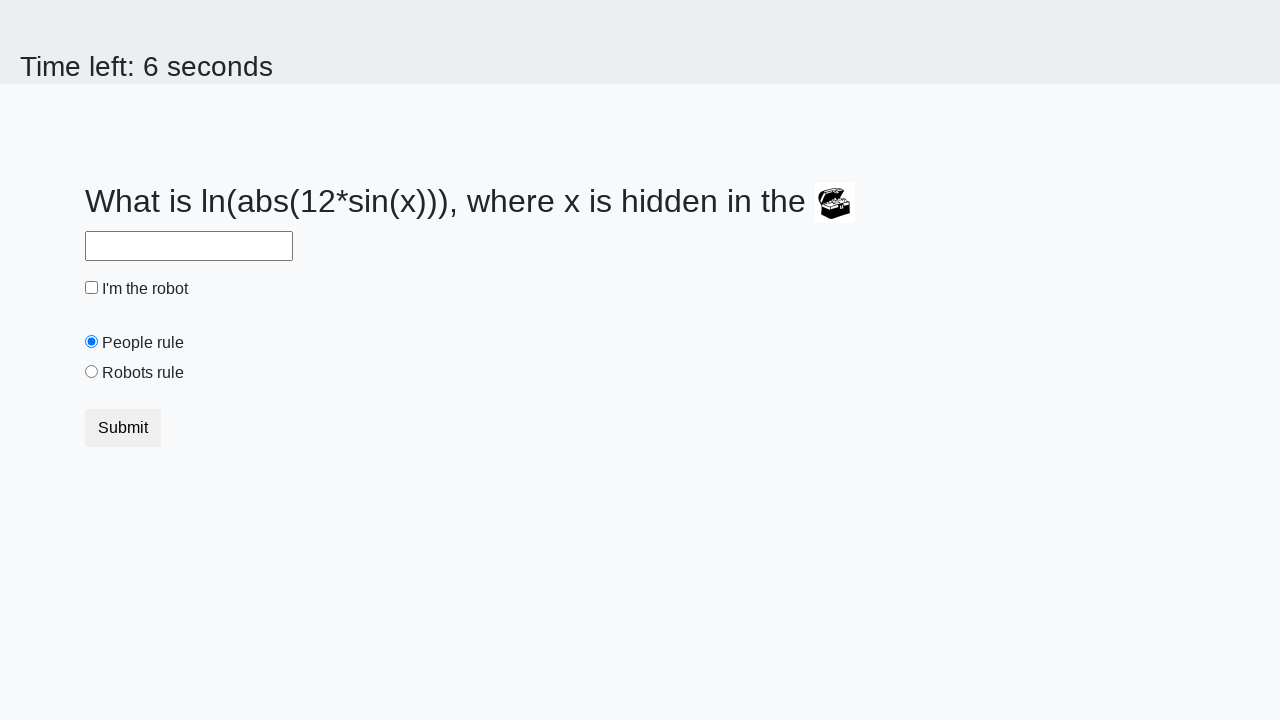

Filled answer field with calculated result on #answer
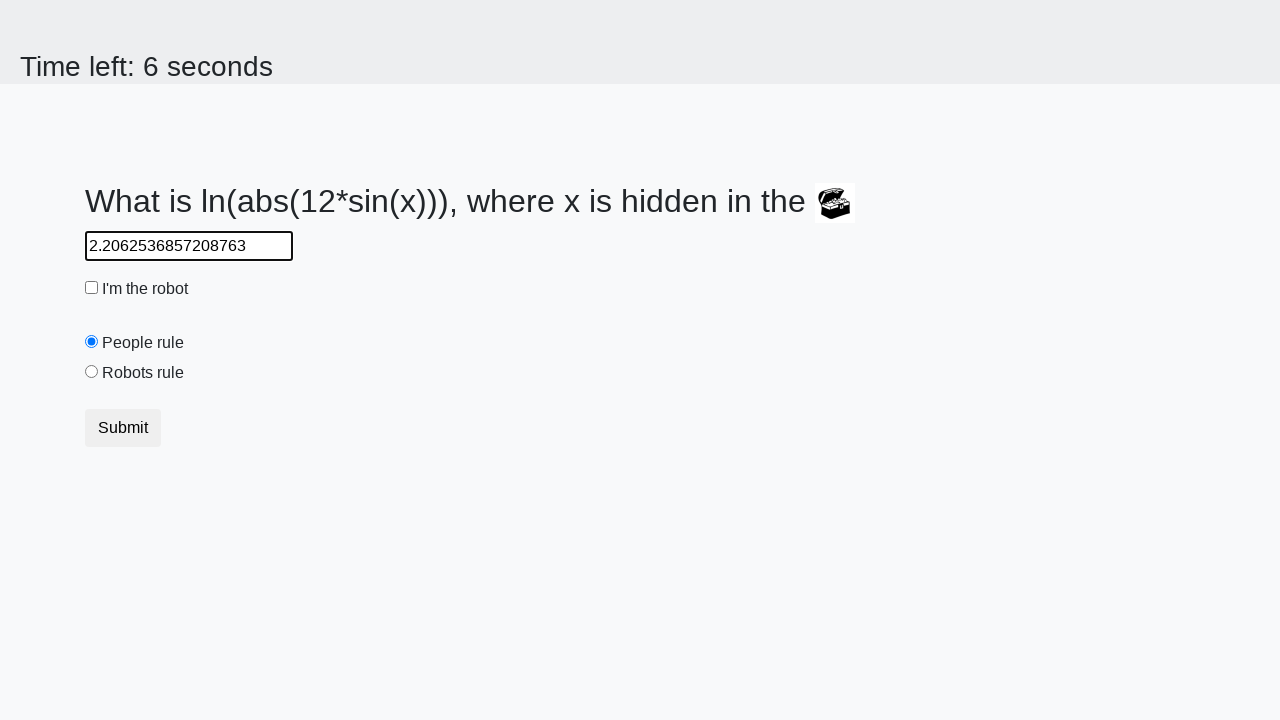

Clicked robot checkbox at (92, 288) on #robotCheckbox
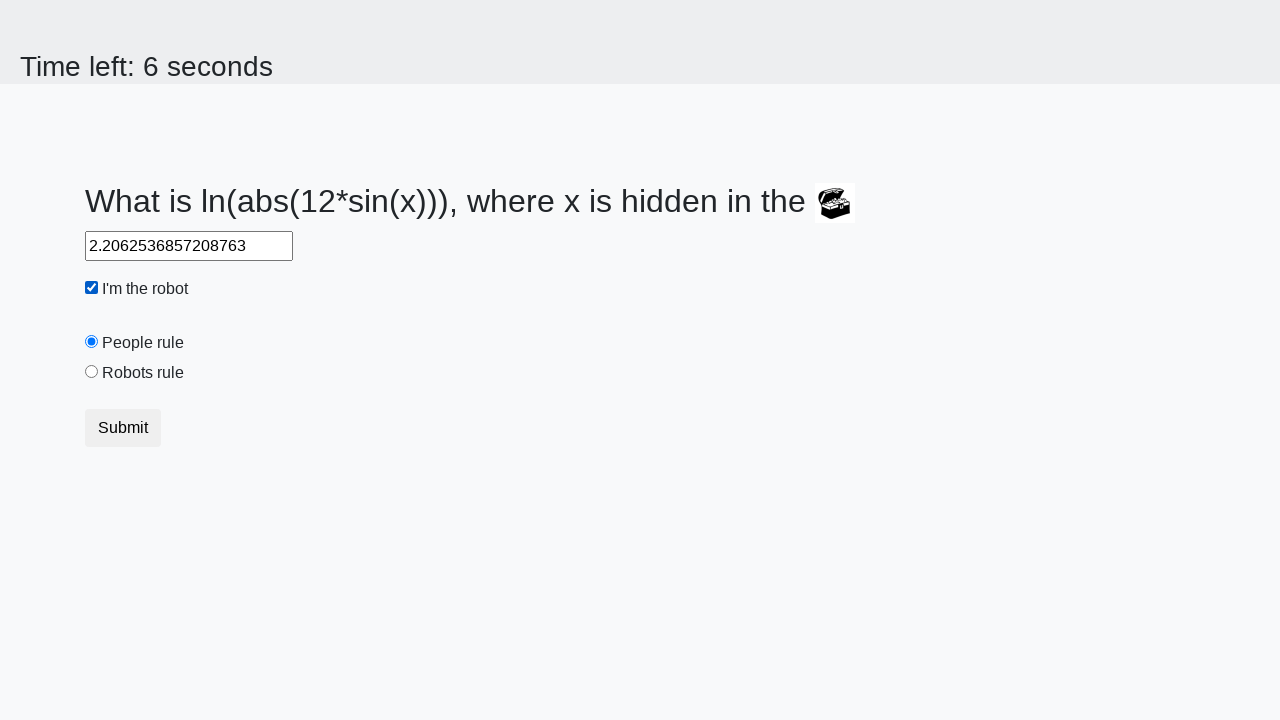

Clicked robots rule radio button at (92, 372) on #robotsRule
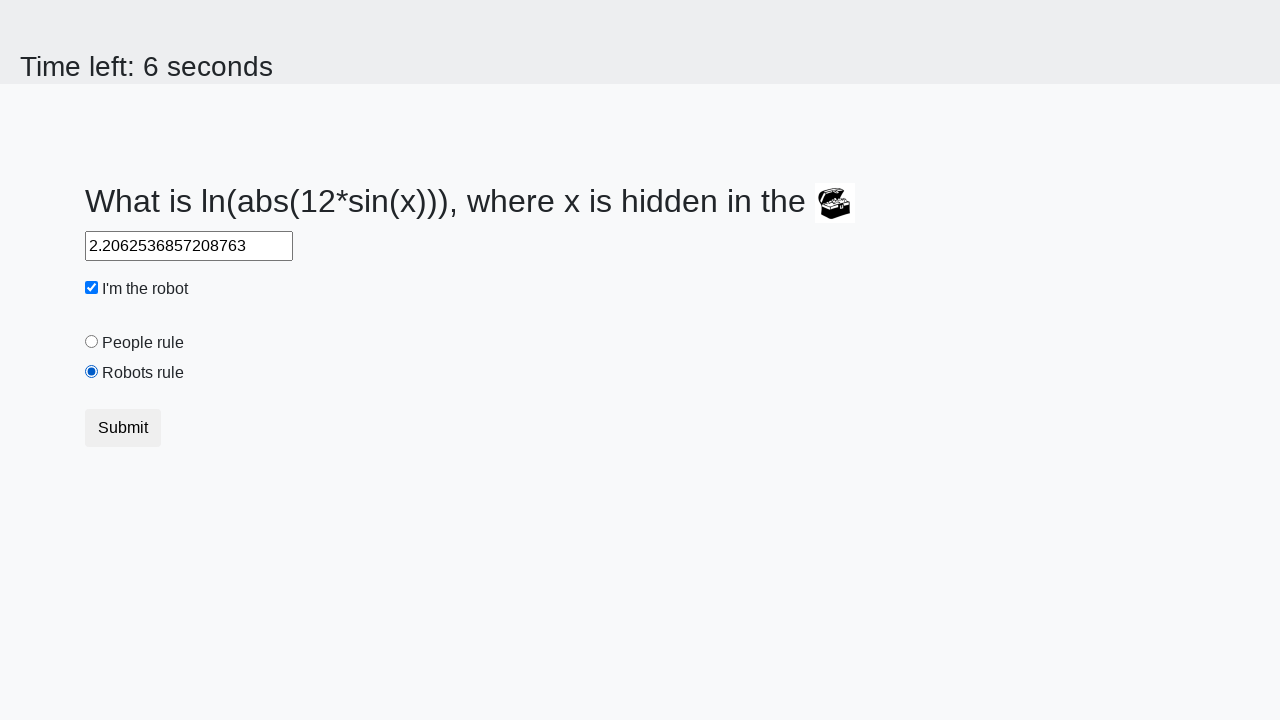

Clicked submit button to submit form at (123, 428) on button
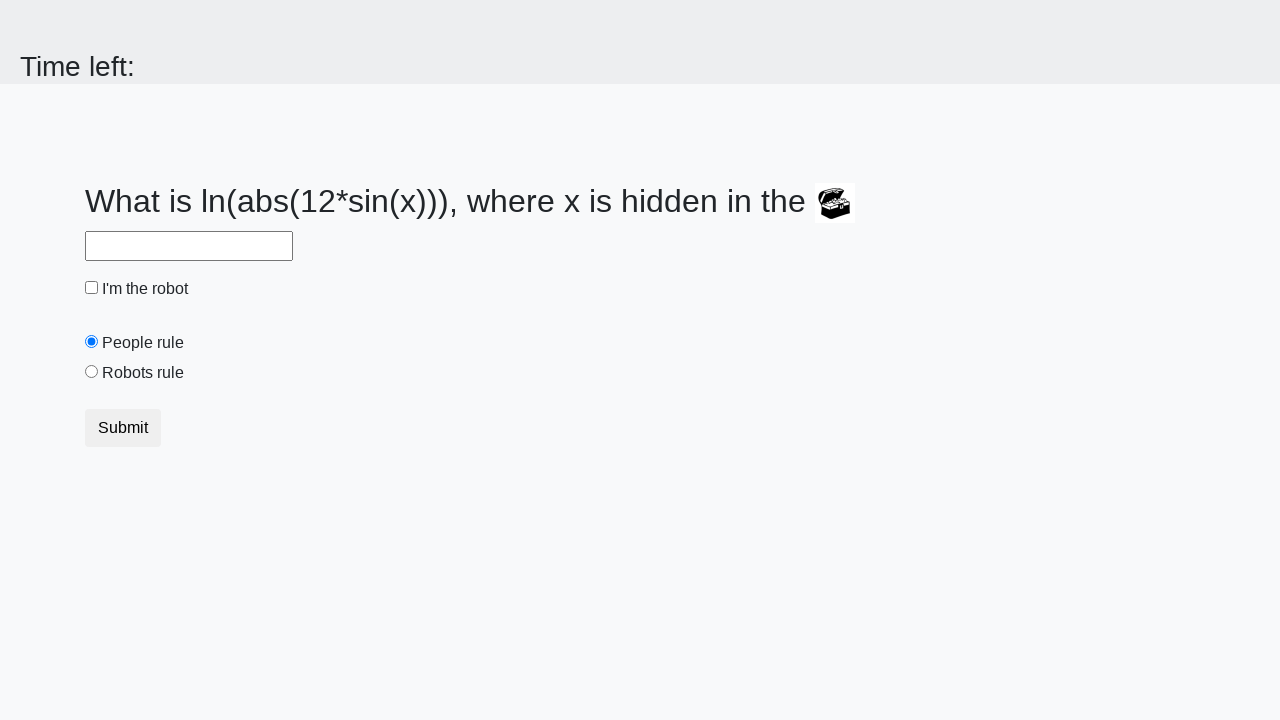

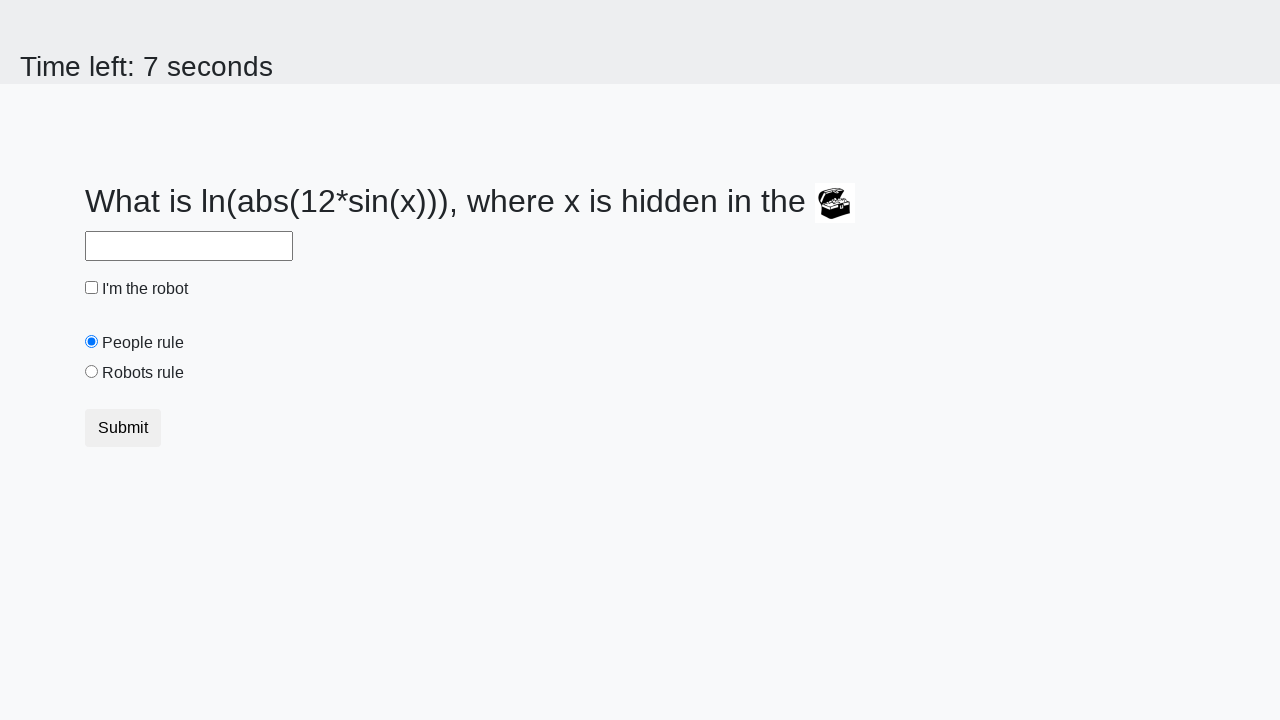